Clicks start button and waits for "Hello World!" message to appear dynamically

Starting URL: https://the-internet.herokuapp.com/dynamic_loading/2

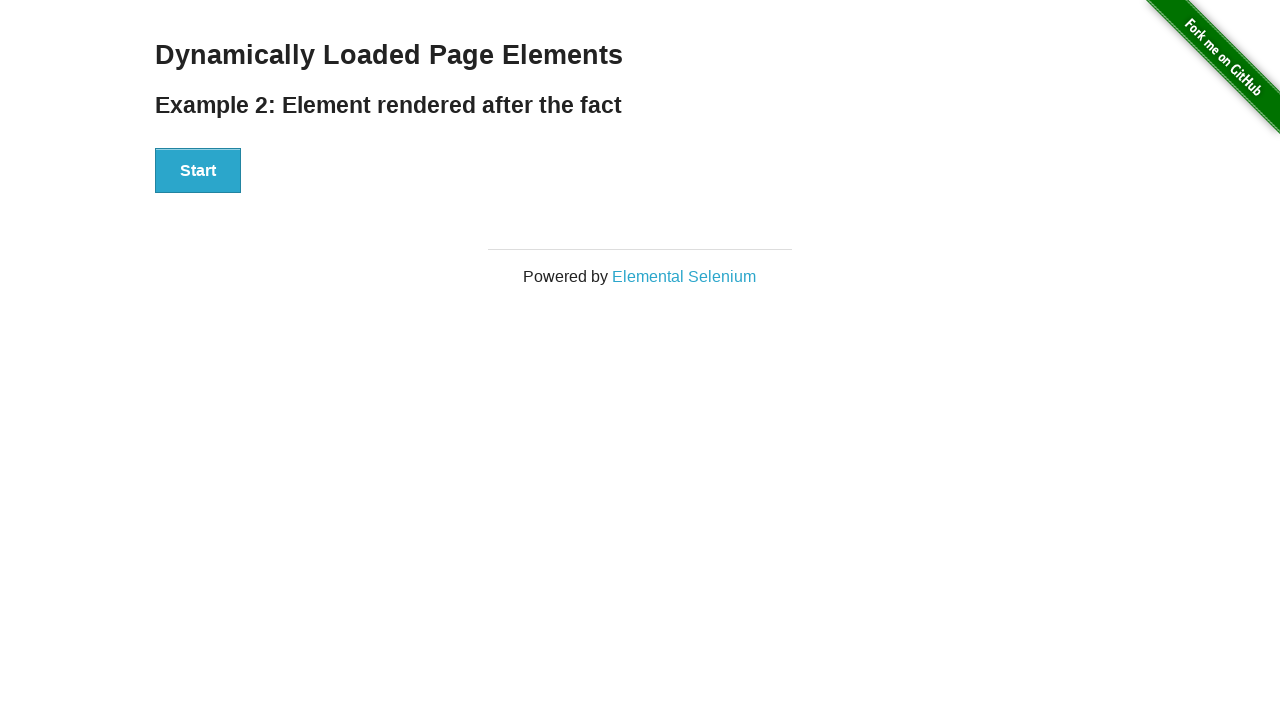

Clicked the Start button at (198, 171) on #start button
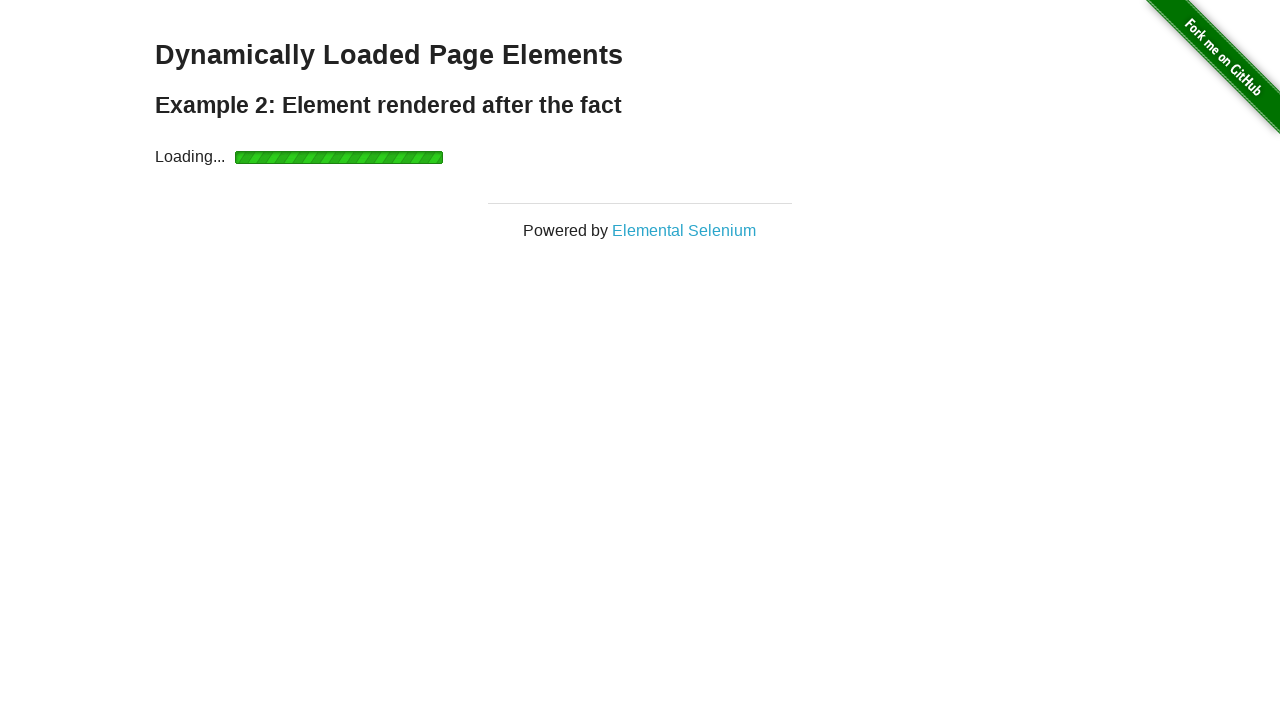

Waited for 'Hello World!' message to appear dynamically
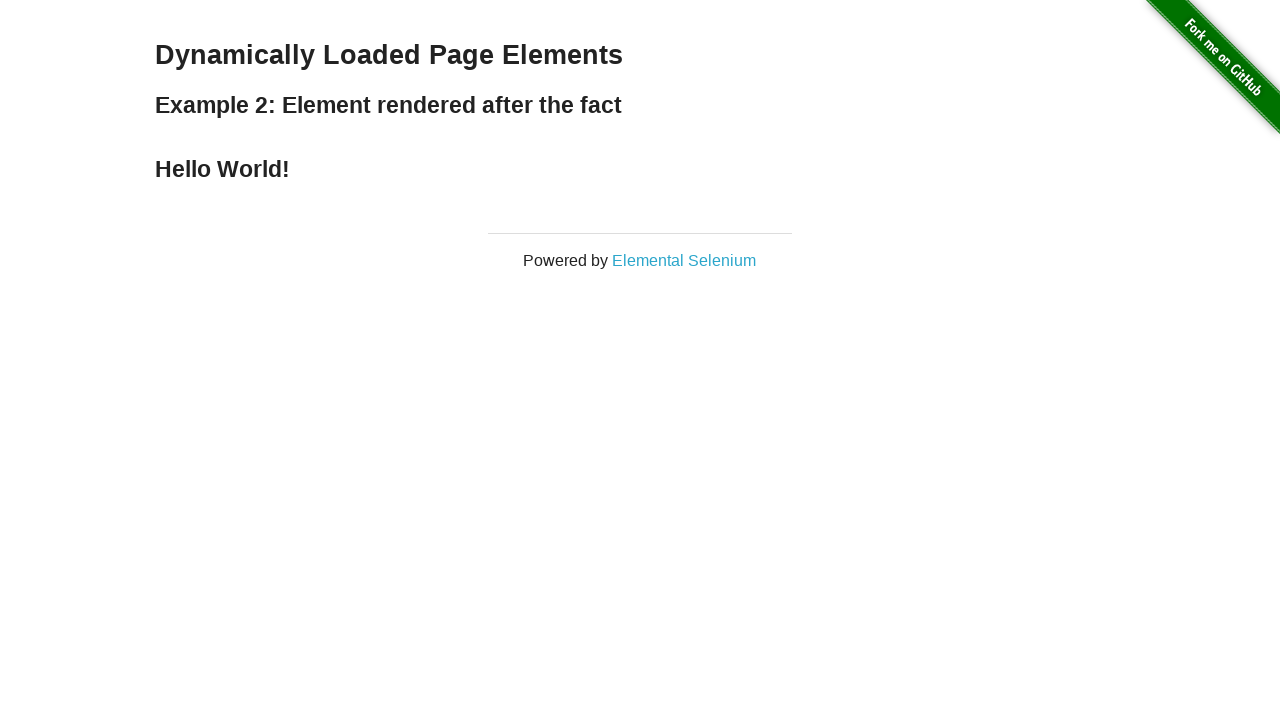

Verified that 'Hello World!' message is displayed
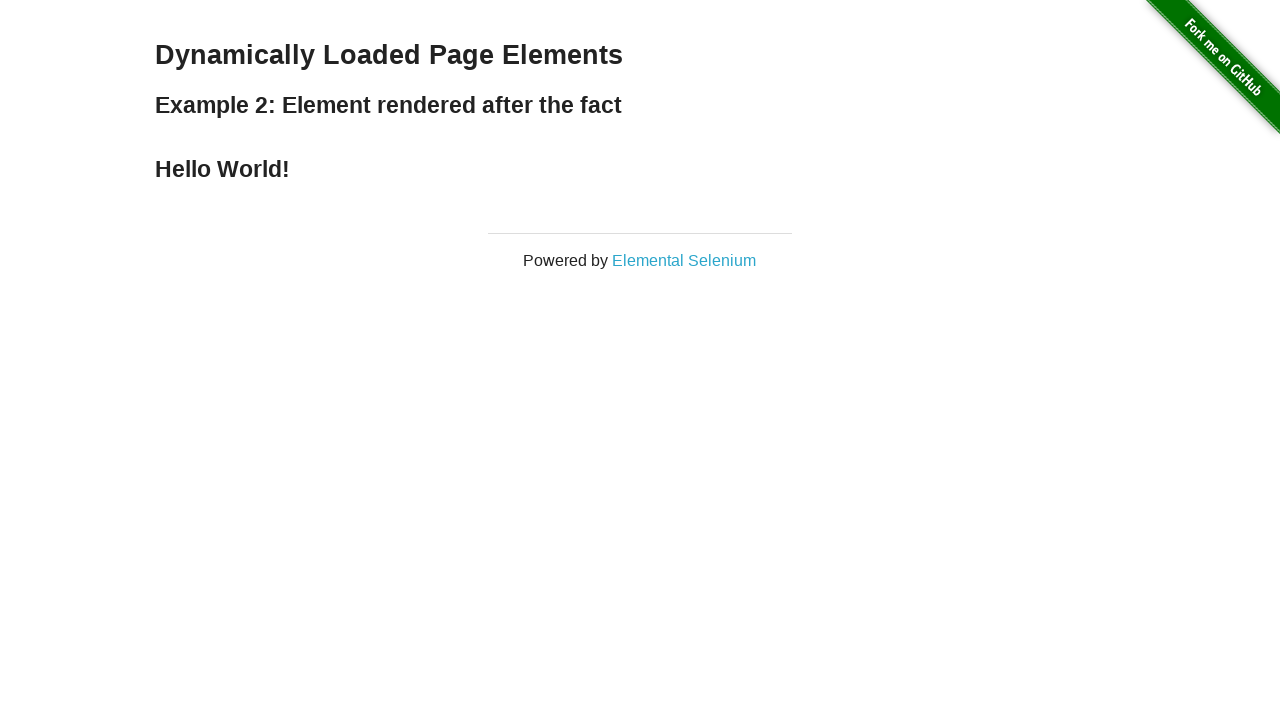

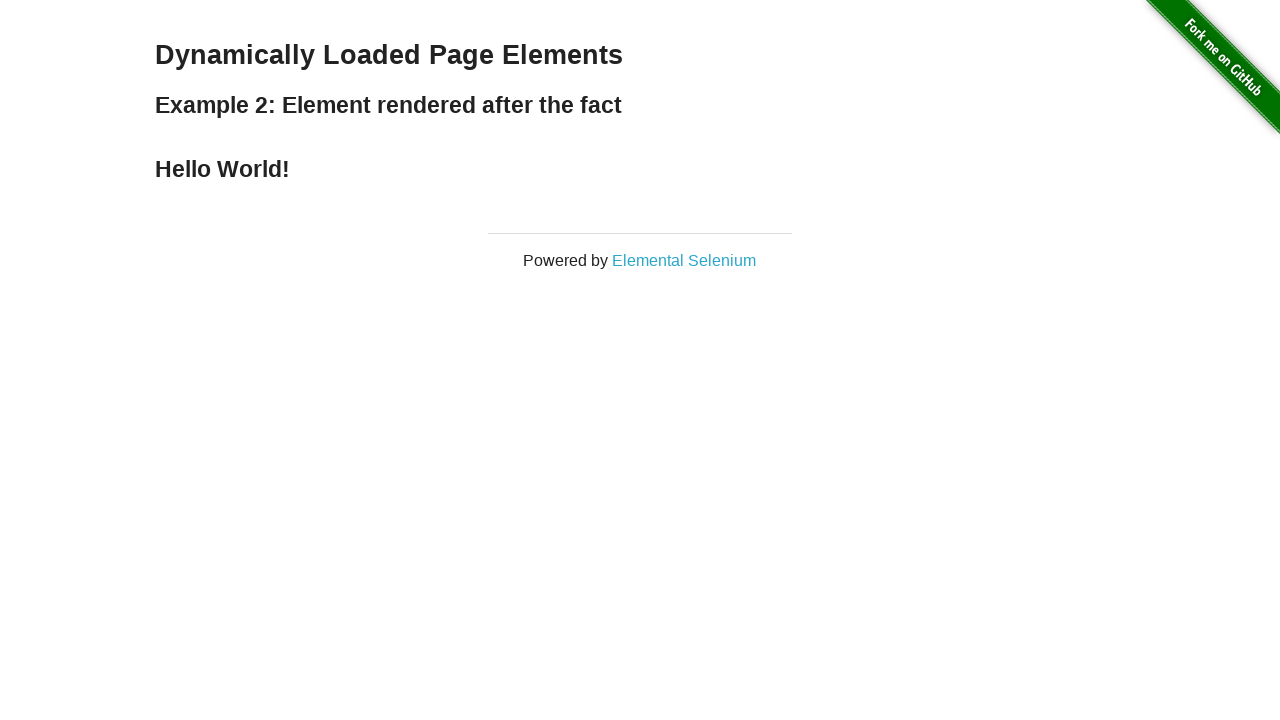